Tests hyperlink functionality by counting links in different page sections and opening footer links in new tabs to verify they work correctly

Starting URL: https://rahulshettyacademy.com/AutomationPractice/

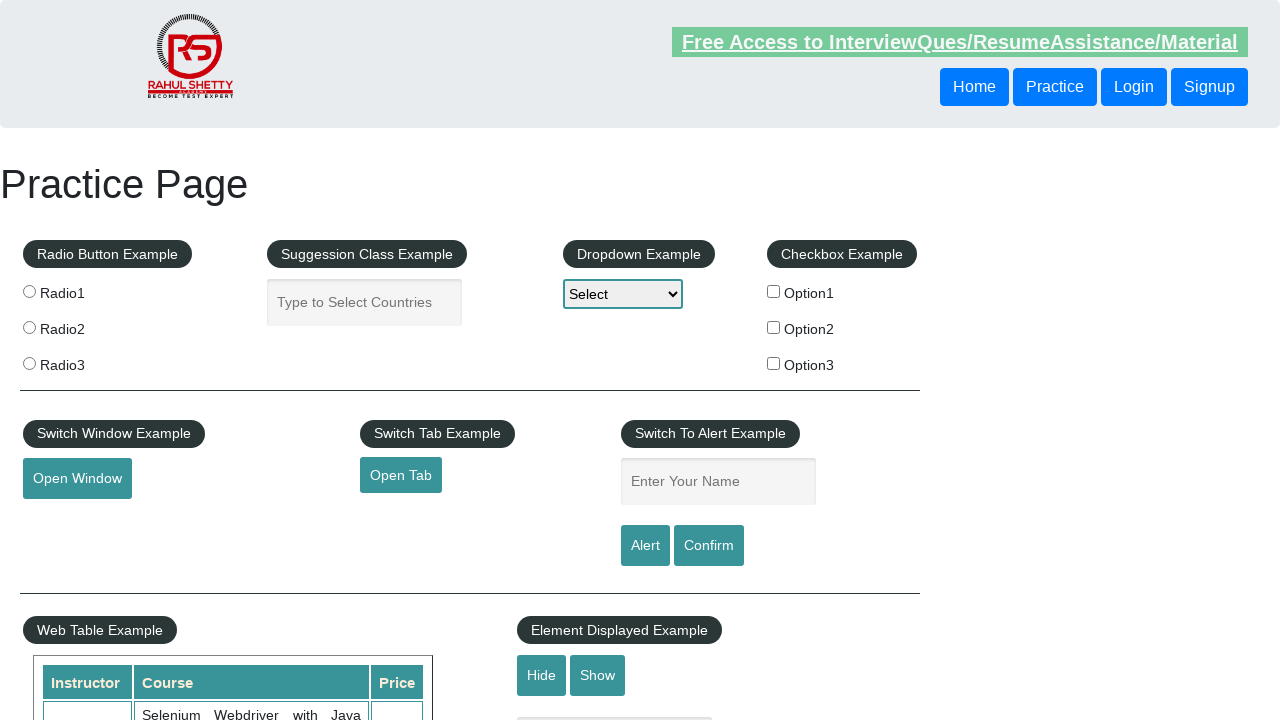

Counted total links on page: 27
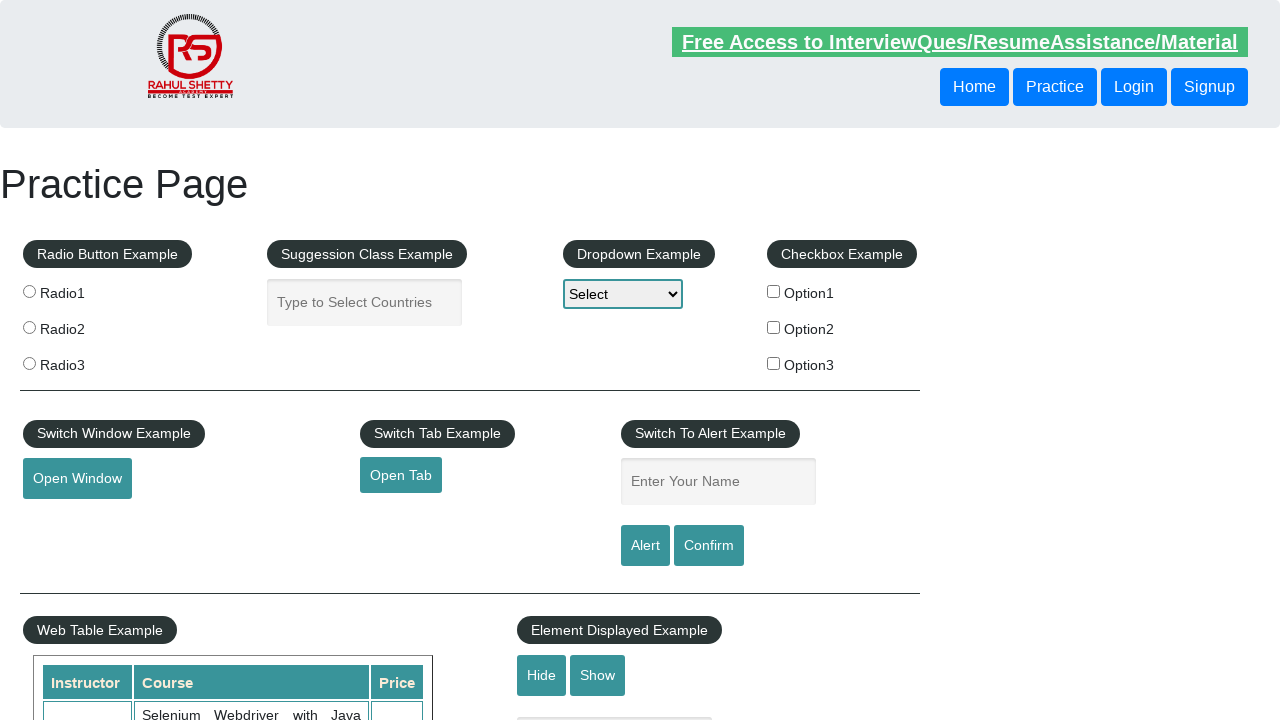

Counted links in footer section: 20
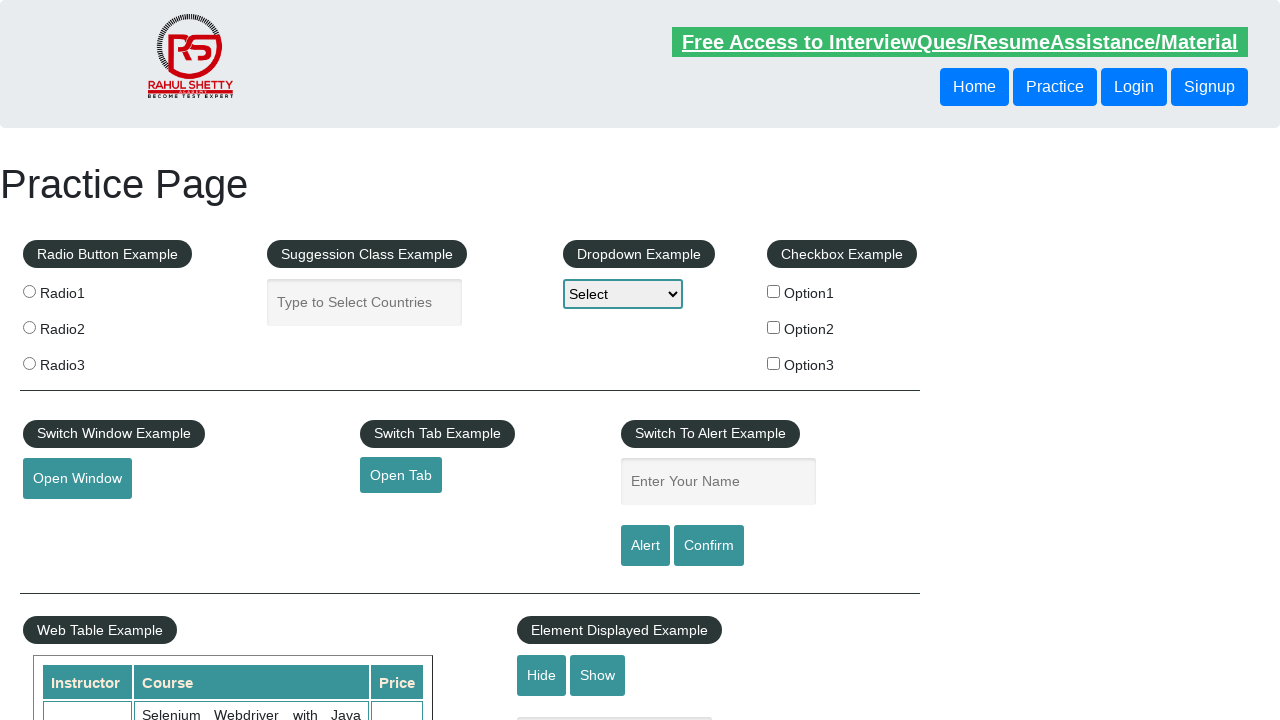

Counted links in footer subsection: 5
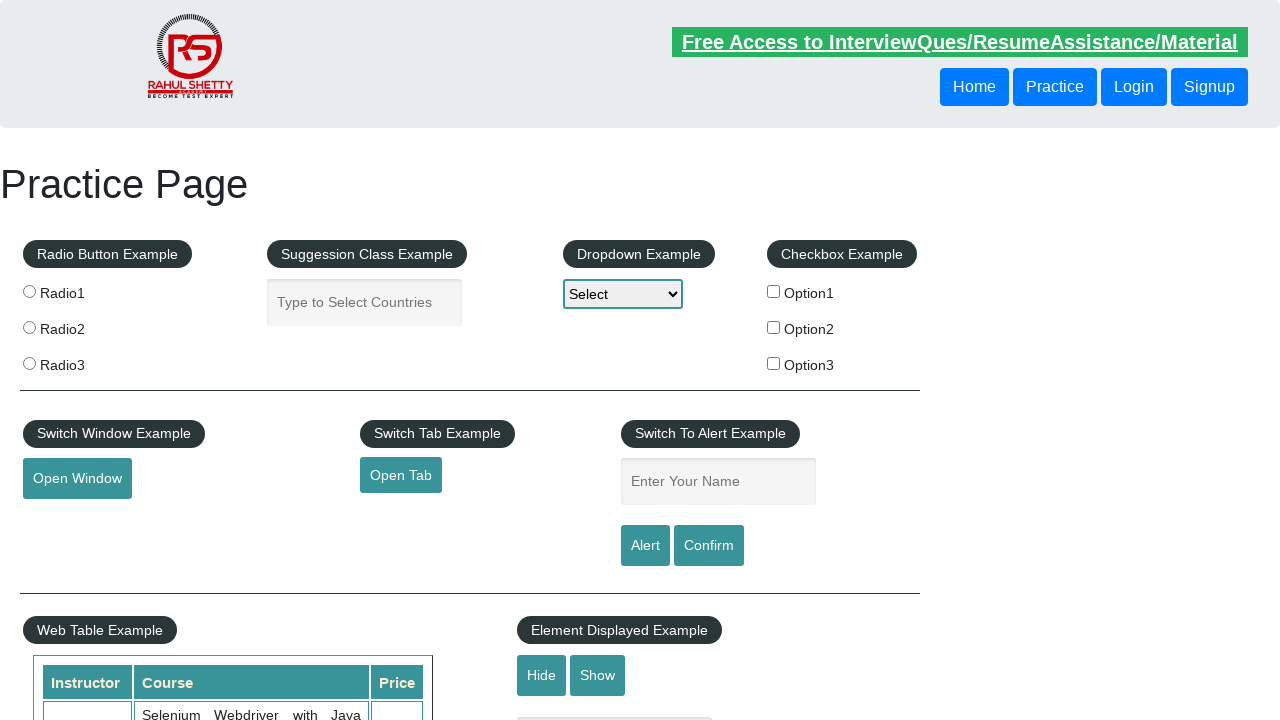

Opened link 1 in new tab using Ctrl+Click at (68, 520) on xpath=//table/tbody/tr/td[1]/ul >> a >> nth=1
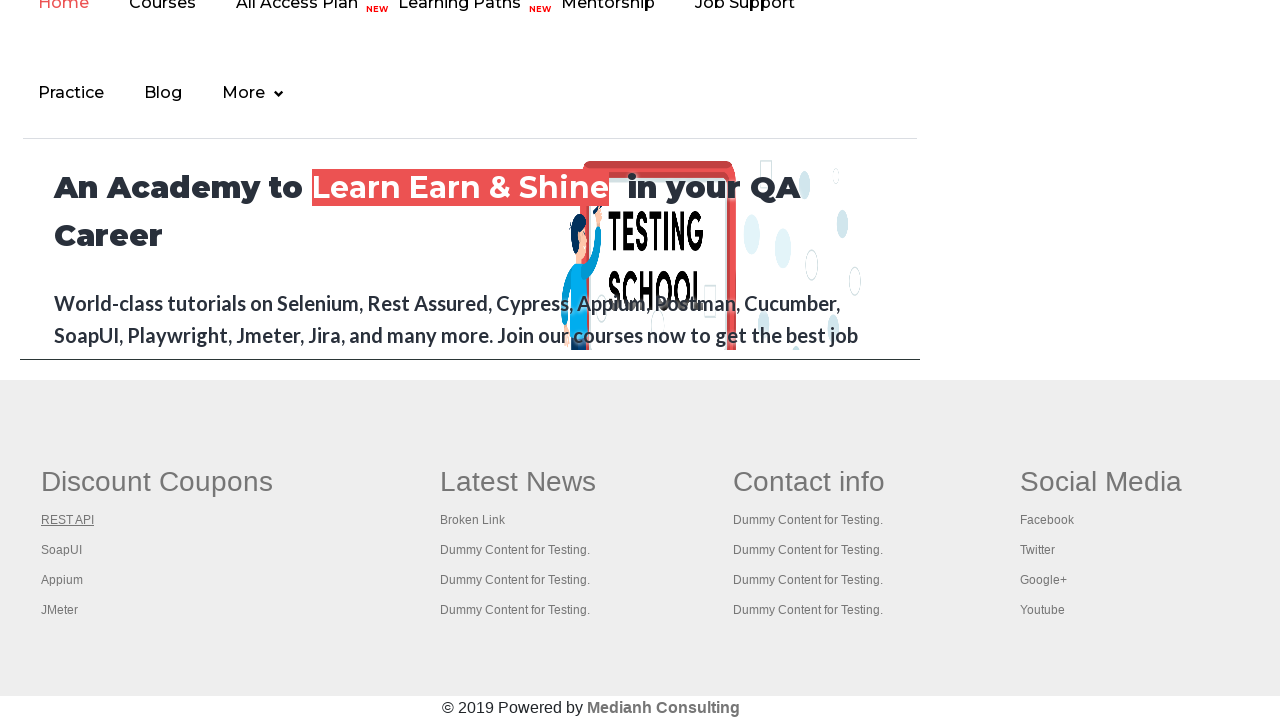

New tab opened, page title: REST API Tutorial
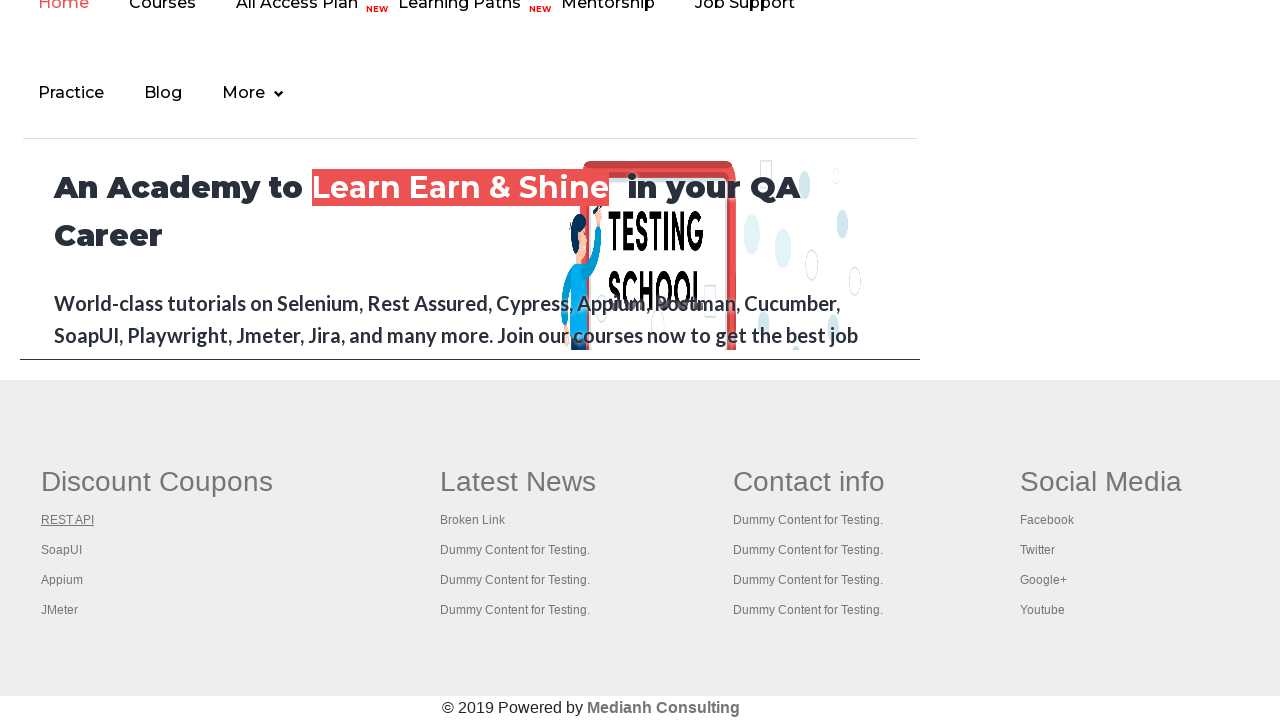

Closed new tab for link 1
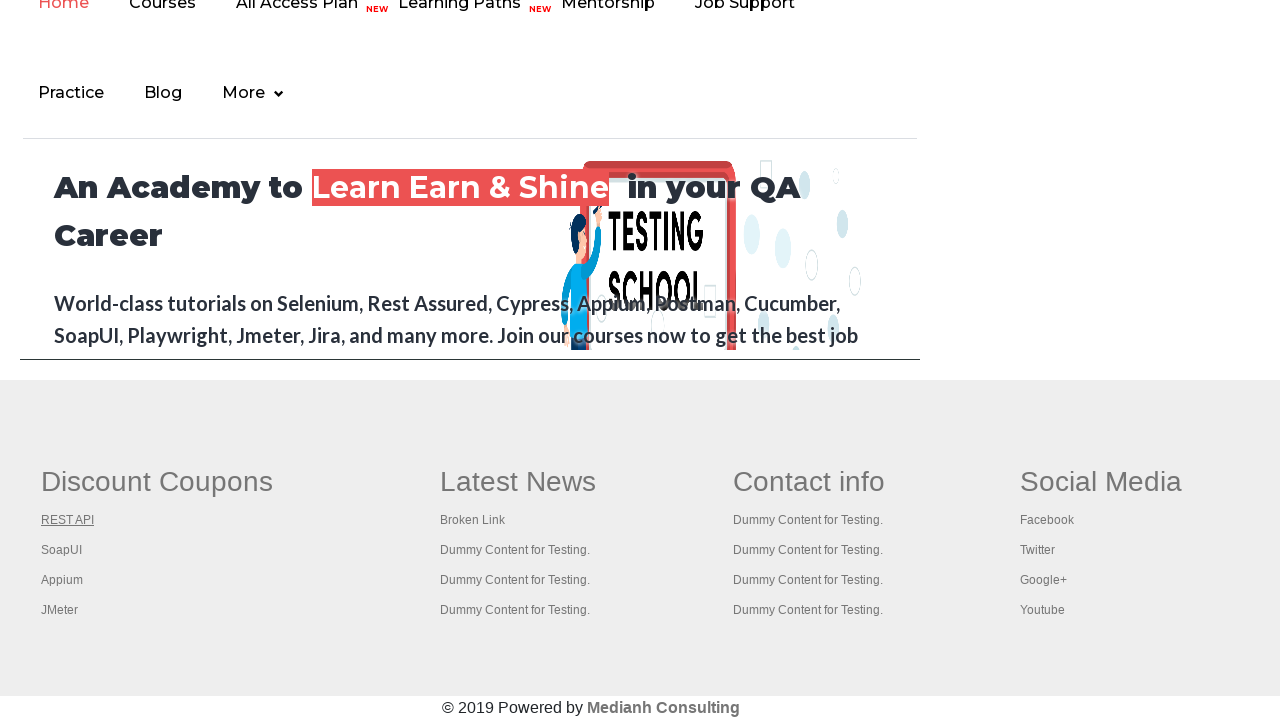

Opened link 2 in new tab using Ctrl+Click at (62, 550) on xpath=//table/tbody/tr/td[1]/ul >> a >> nth=2
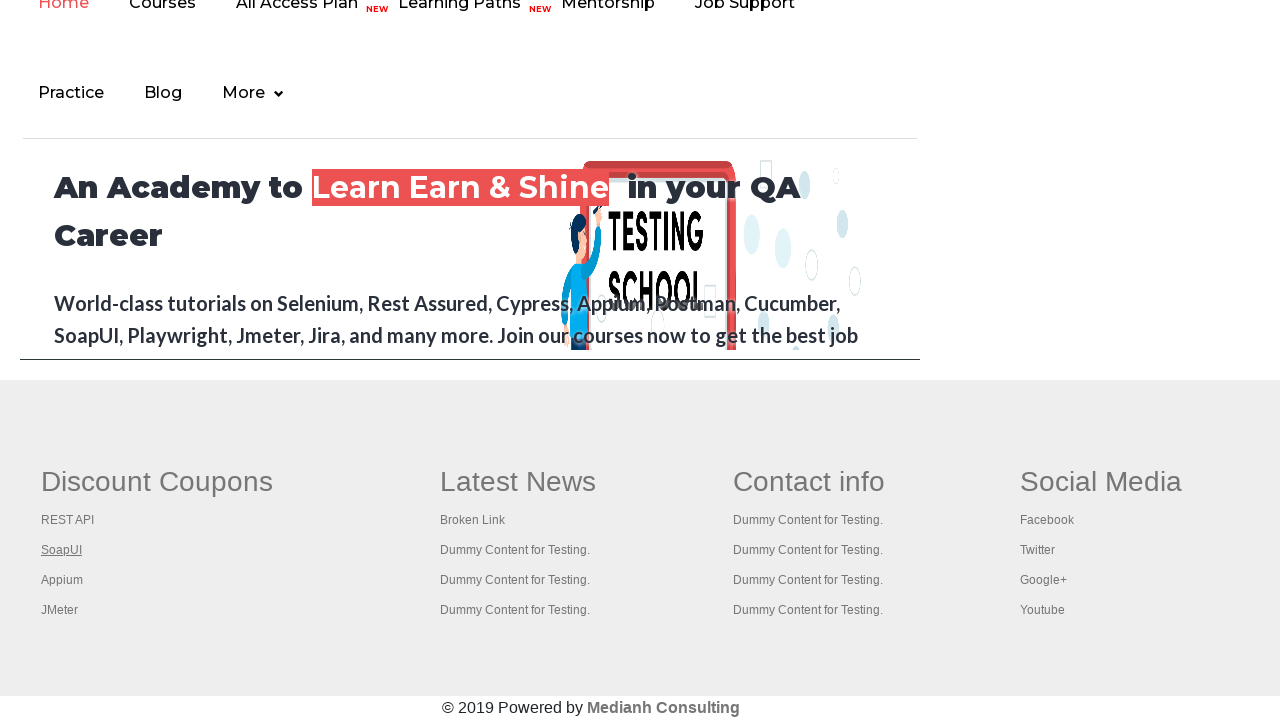

New tab opened, page title: 
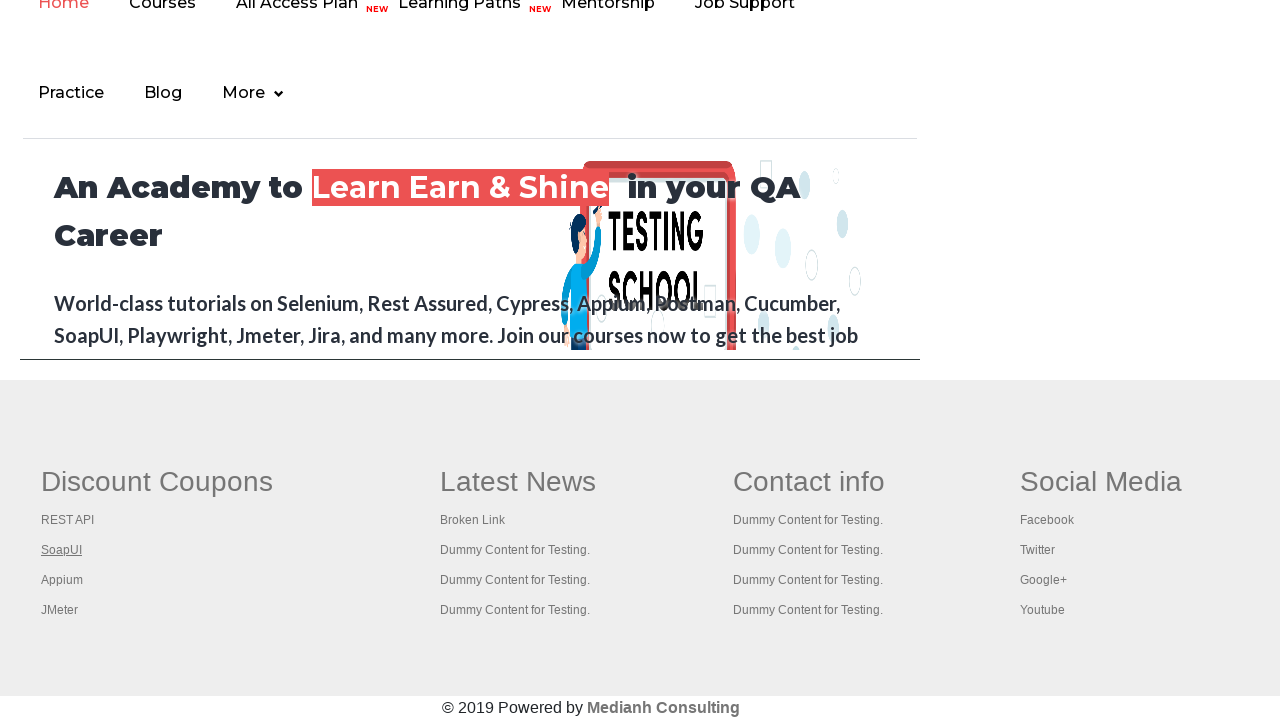

Closed new tab for link 2
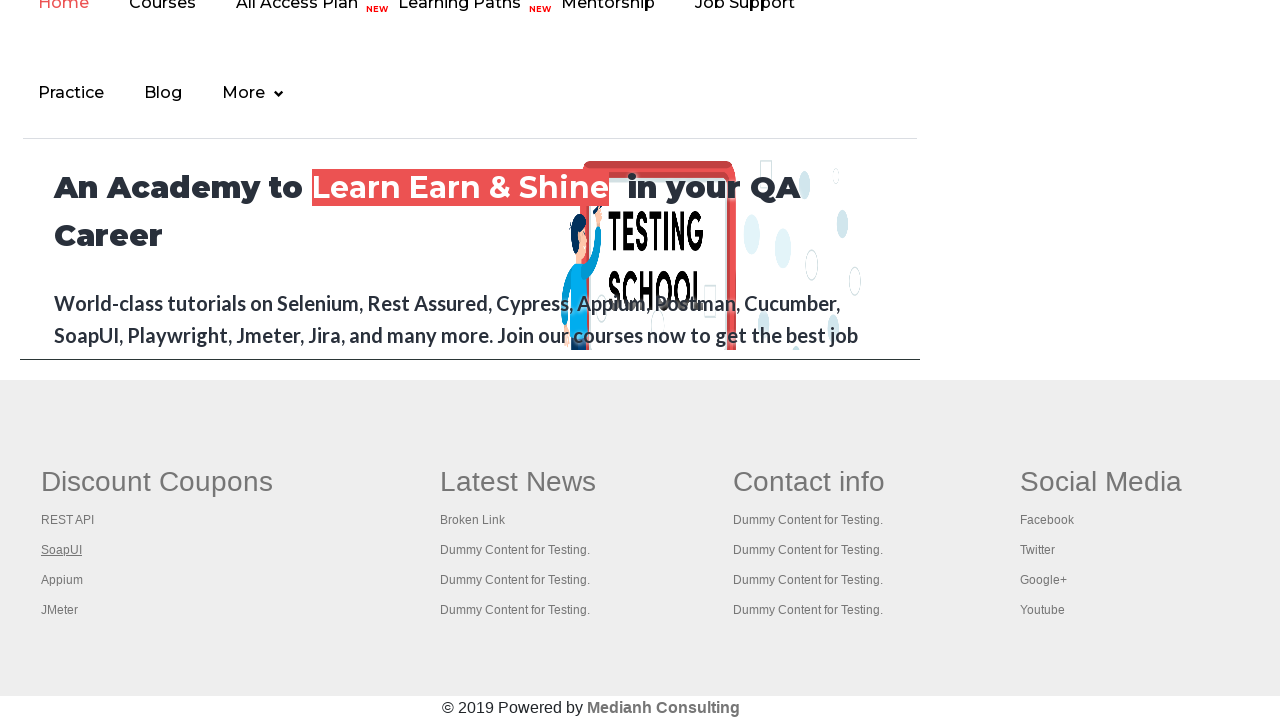

Opened link 3 in new tab using Ctrl+Click at (62, 580) on xpath=//table/tbody/tr/td[1]/ul >> a >> nth=3
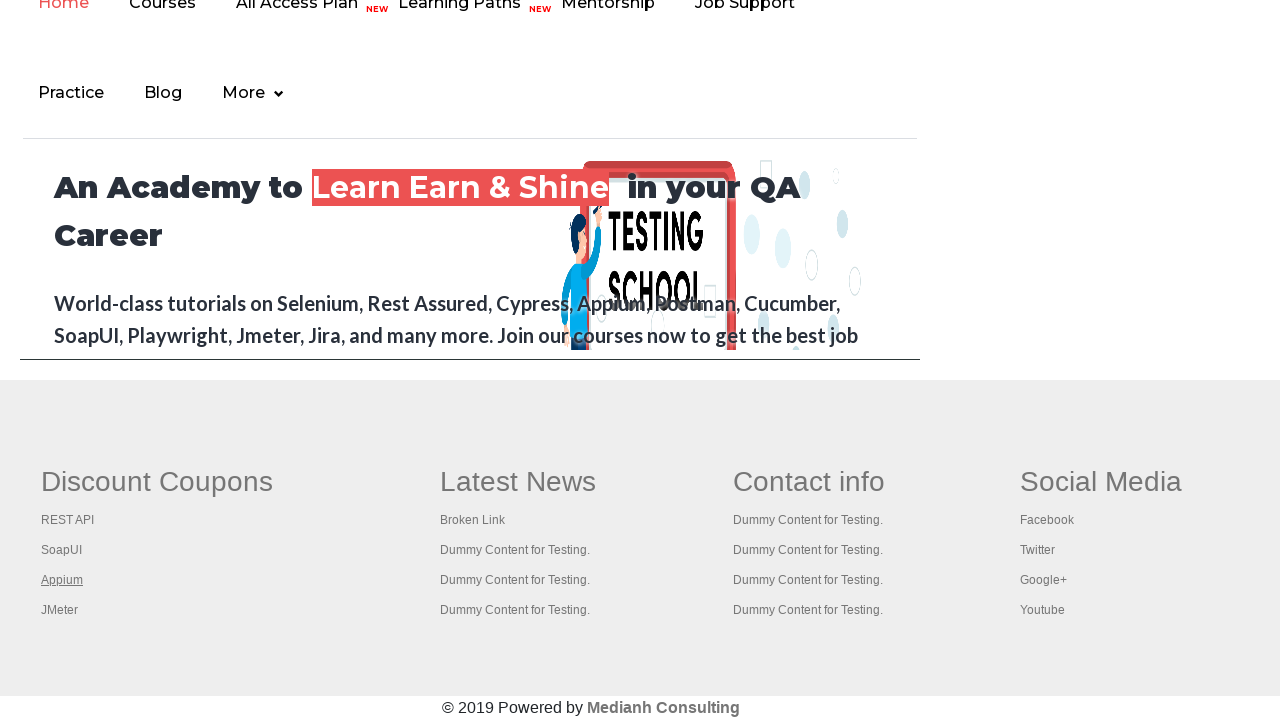

New tab opened, page title: 
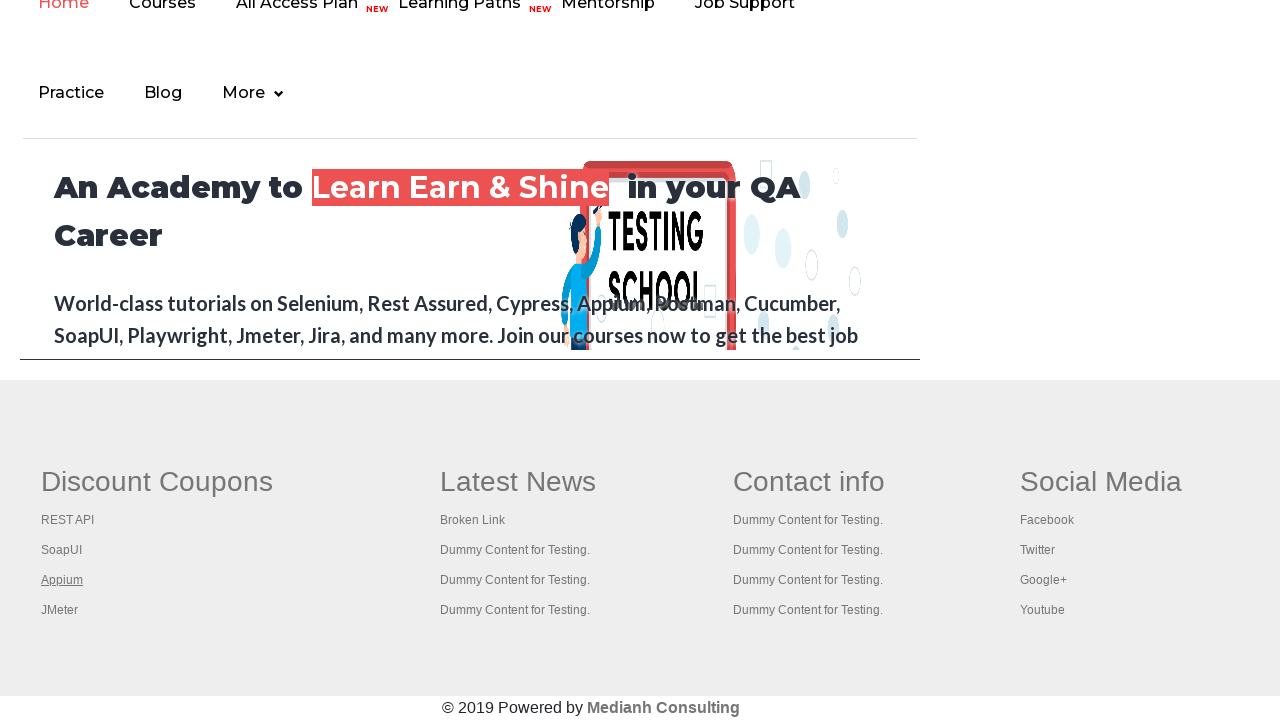

Closed new tab for link 3
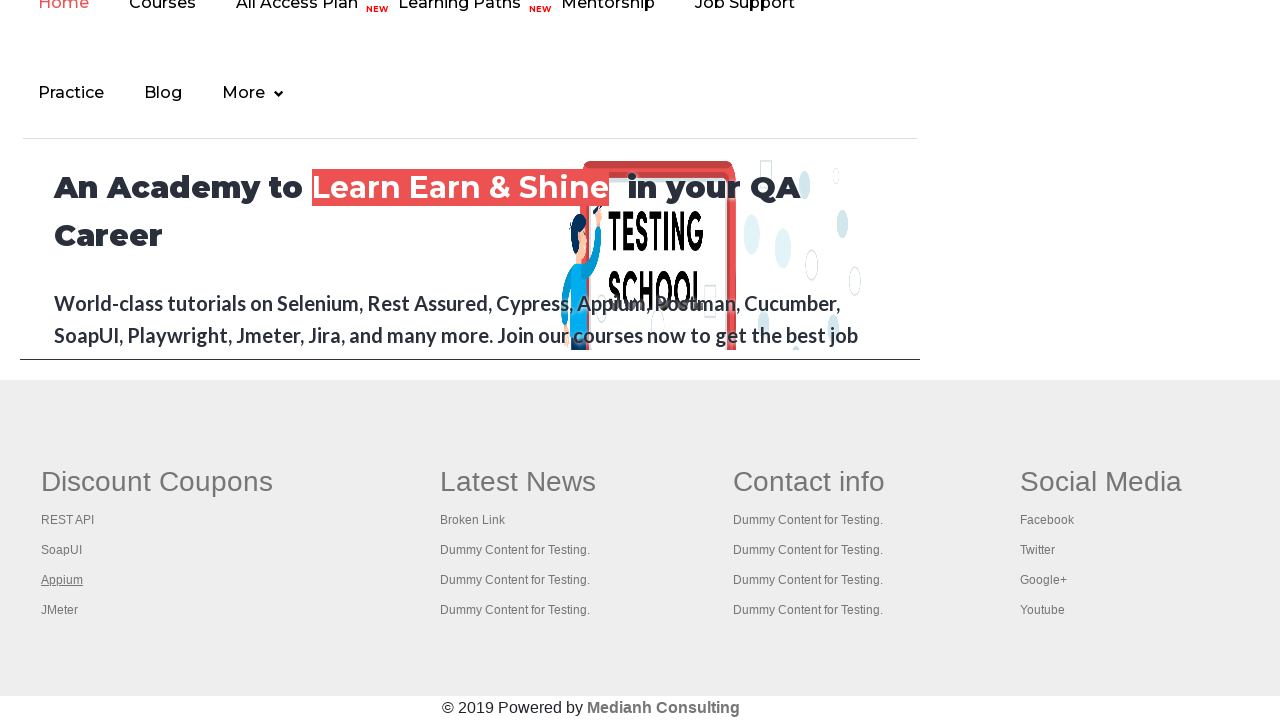

Opened link 4 in new tab using Ctrl+Click at (60, 610) on xpath=//table/tbody/tr/td[1]/ul >> a >> nth=4
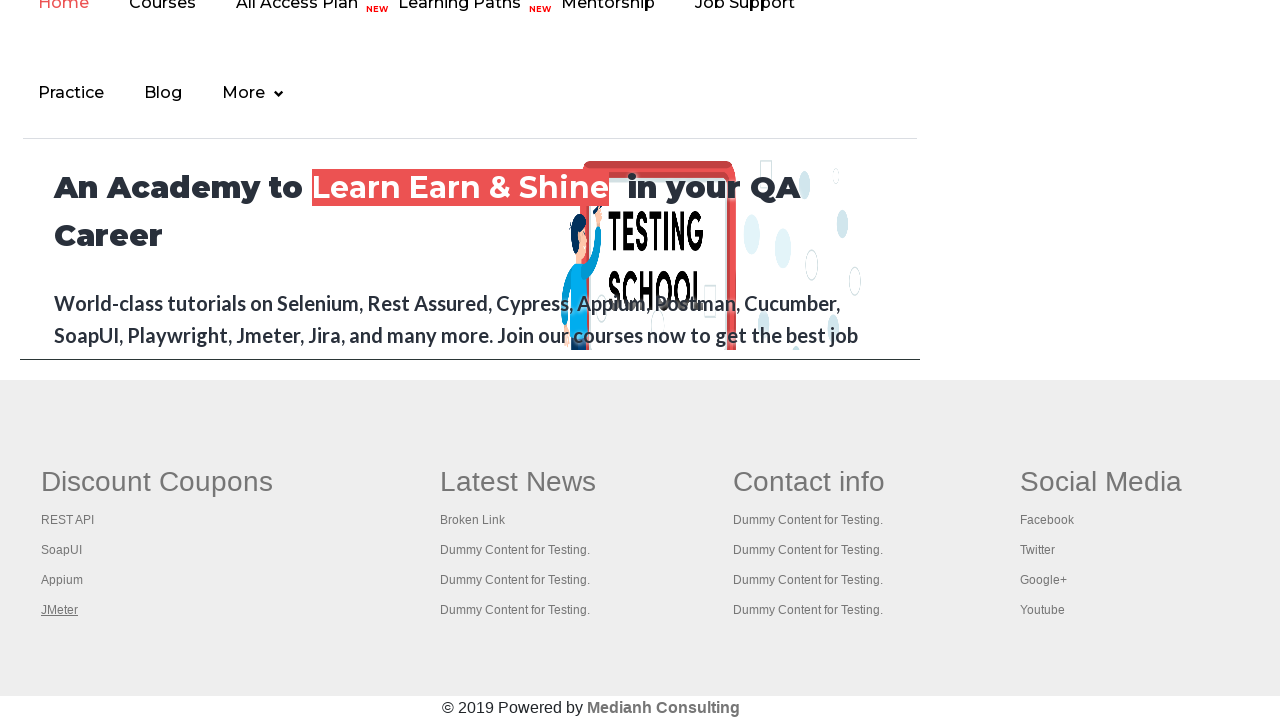

New tab opened, page title: Apache JMeter - Apache JMeter™
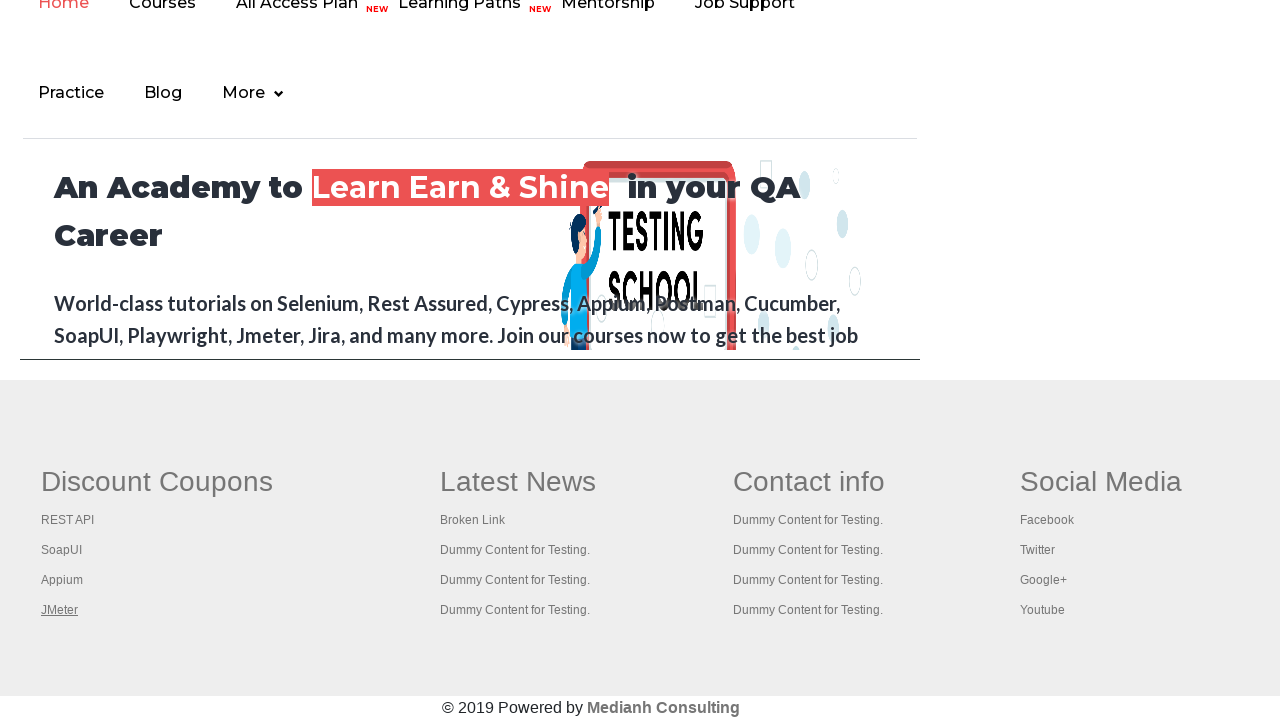

Closed new tab for link 4
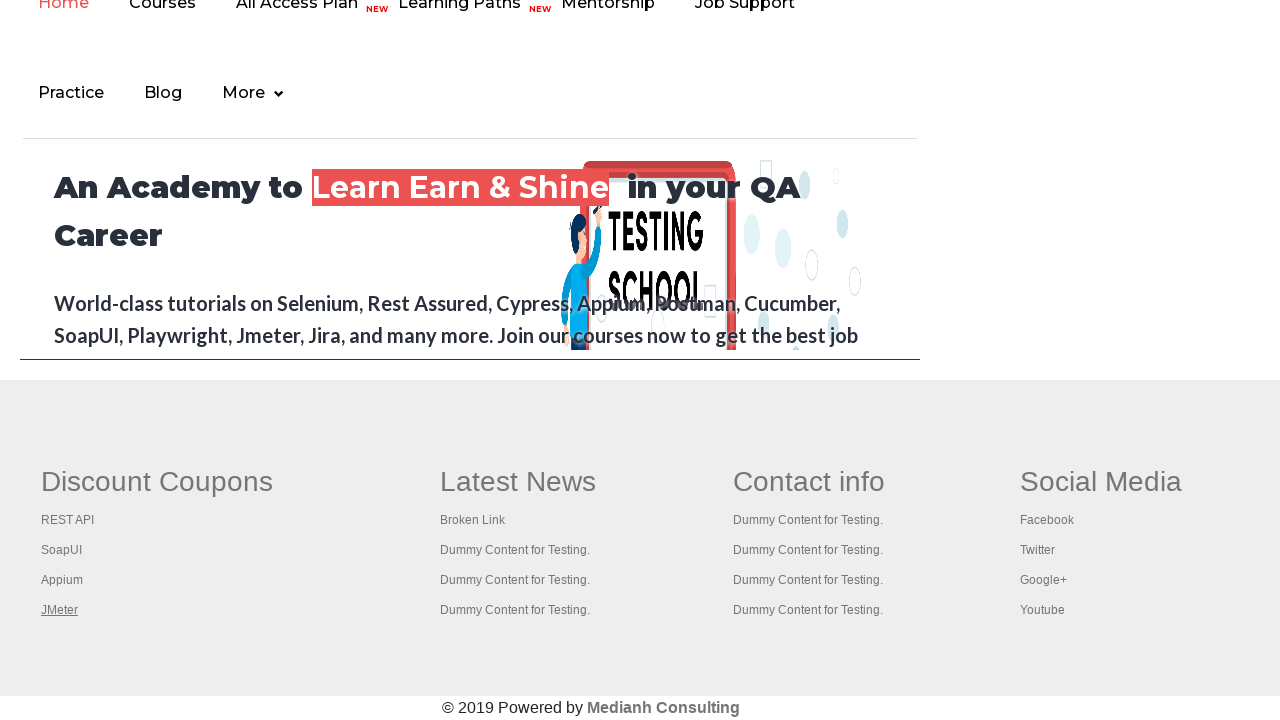

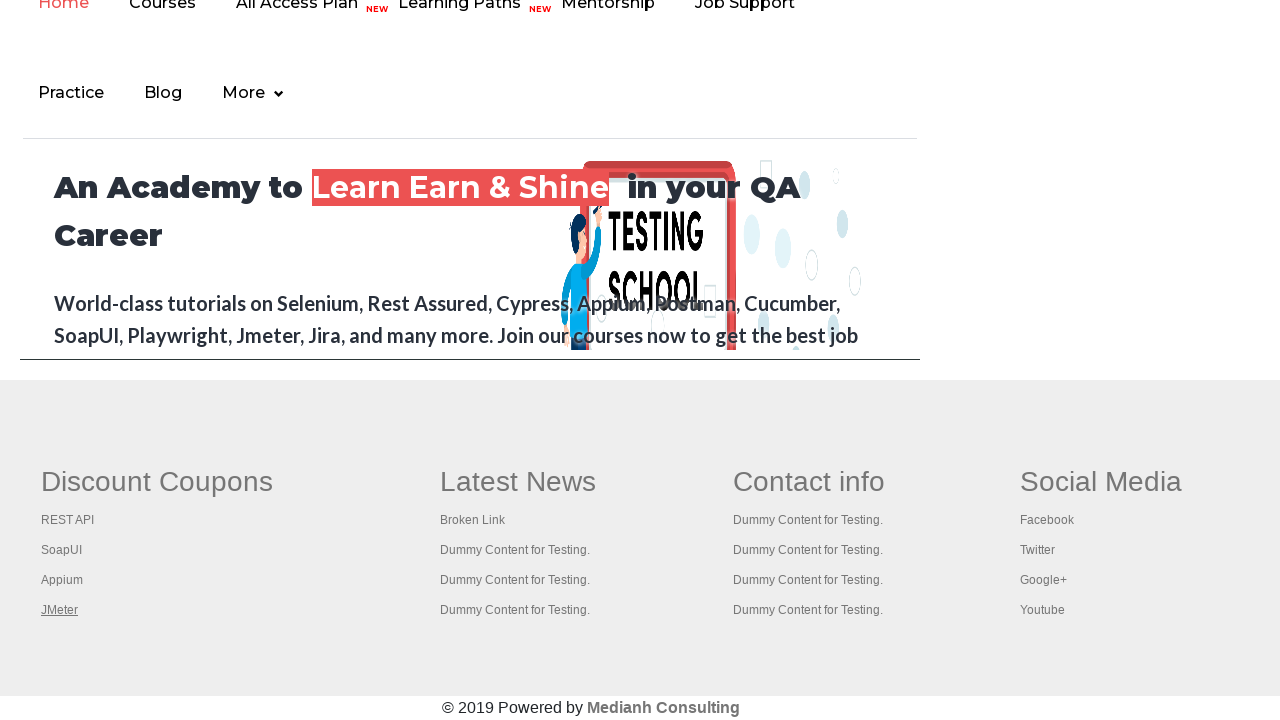